Navigates to the OrangeHRM demo site and verifies the page loads successfully

Starting URL: https://opensource-demo.orangehrmlive.com/

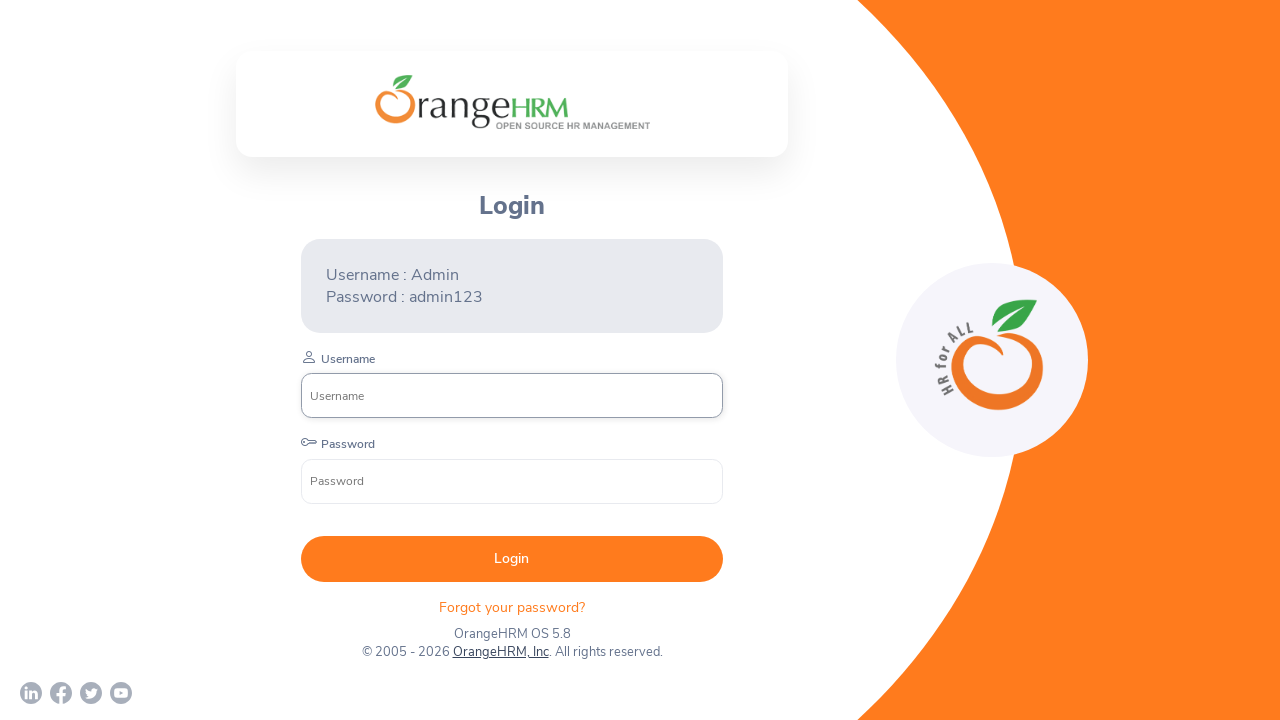

Waited for page to reach domcontentloaded state
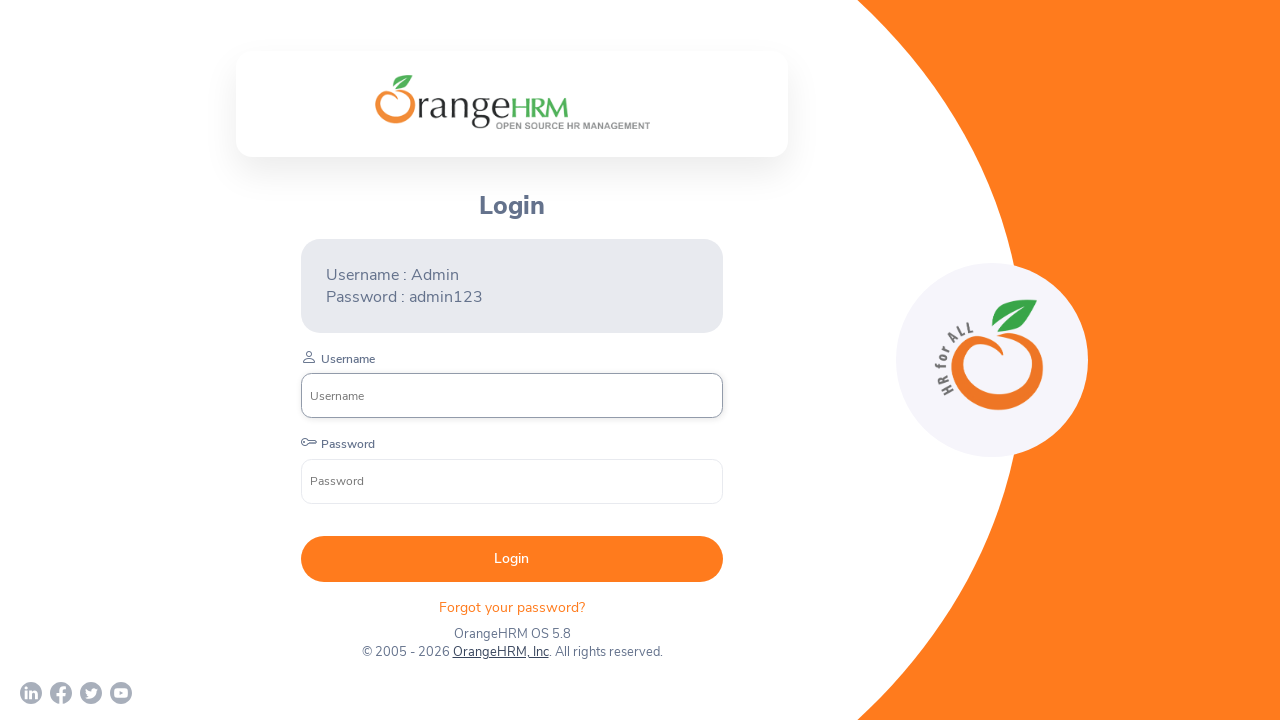

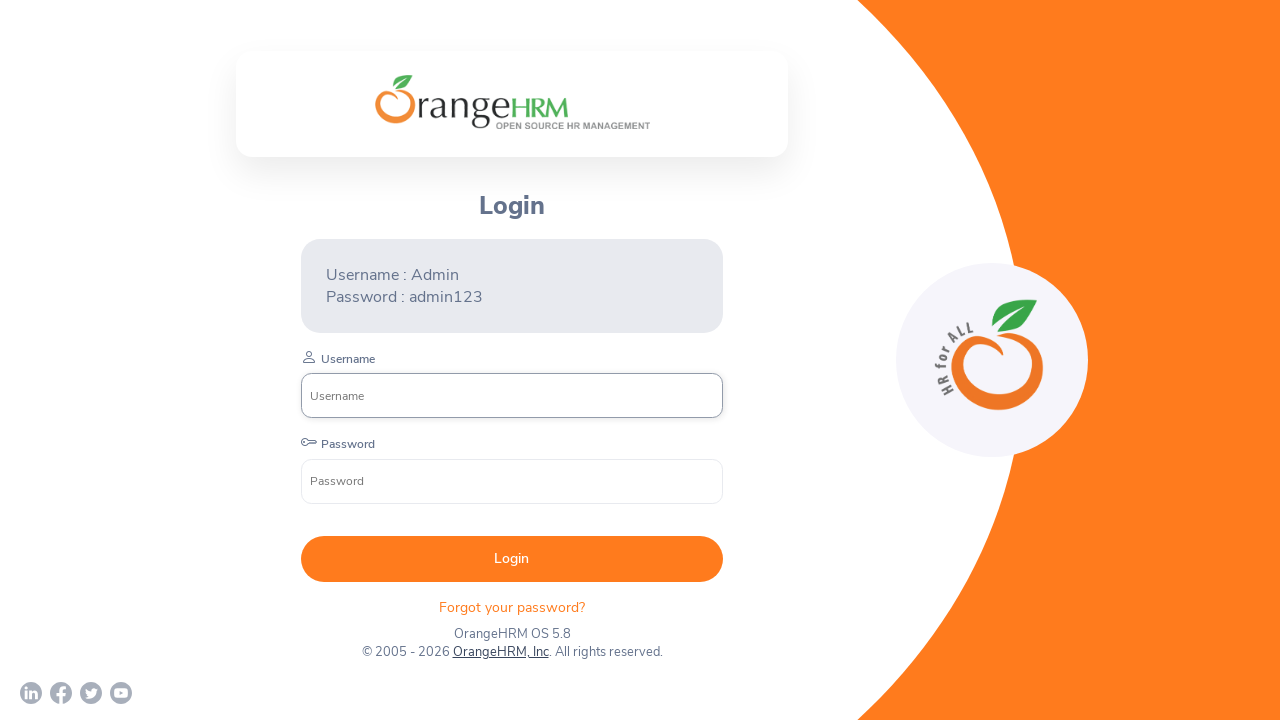